Navigates to GitHub homepage and waits for the page to load completely.

Starting URL: https://github.com

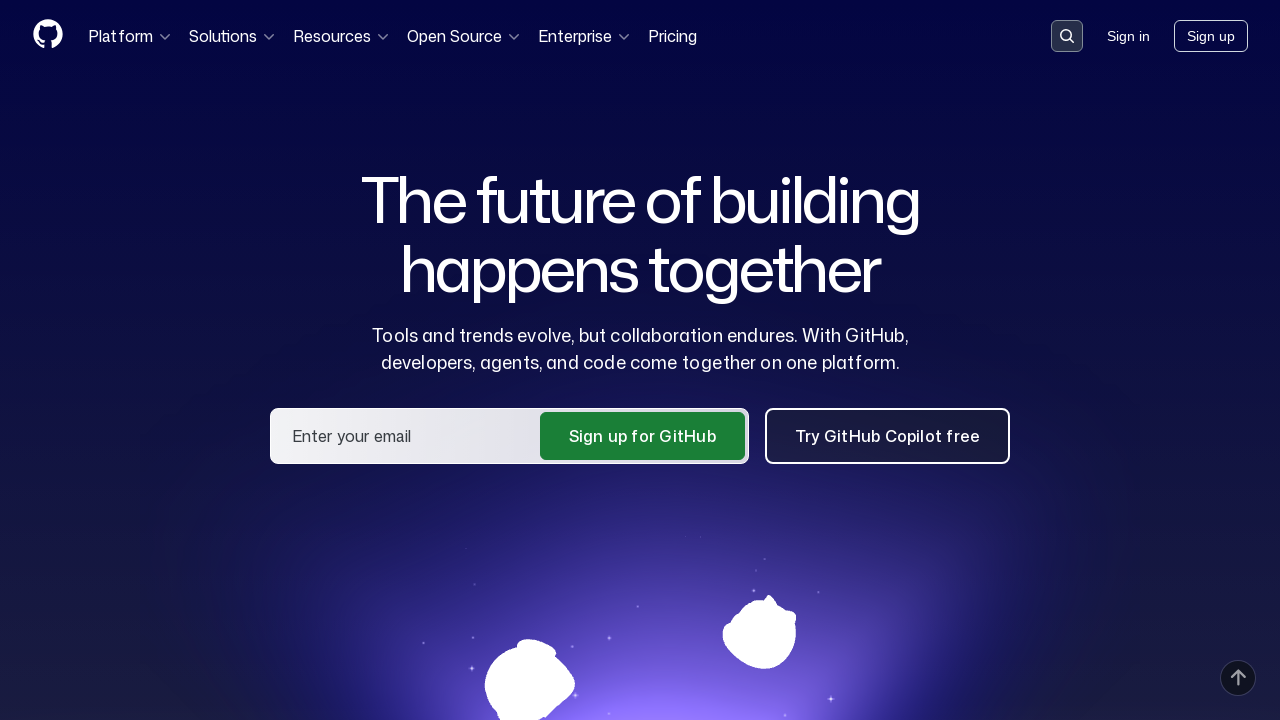

Navigated to GitHub homepage
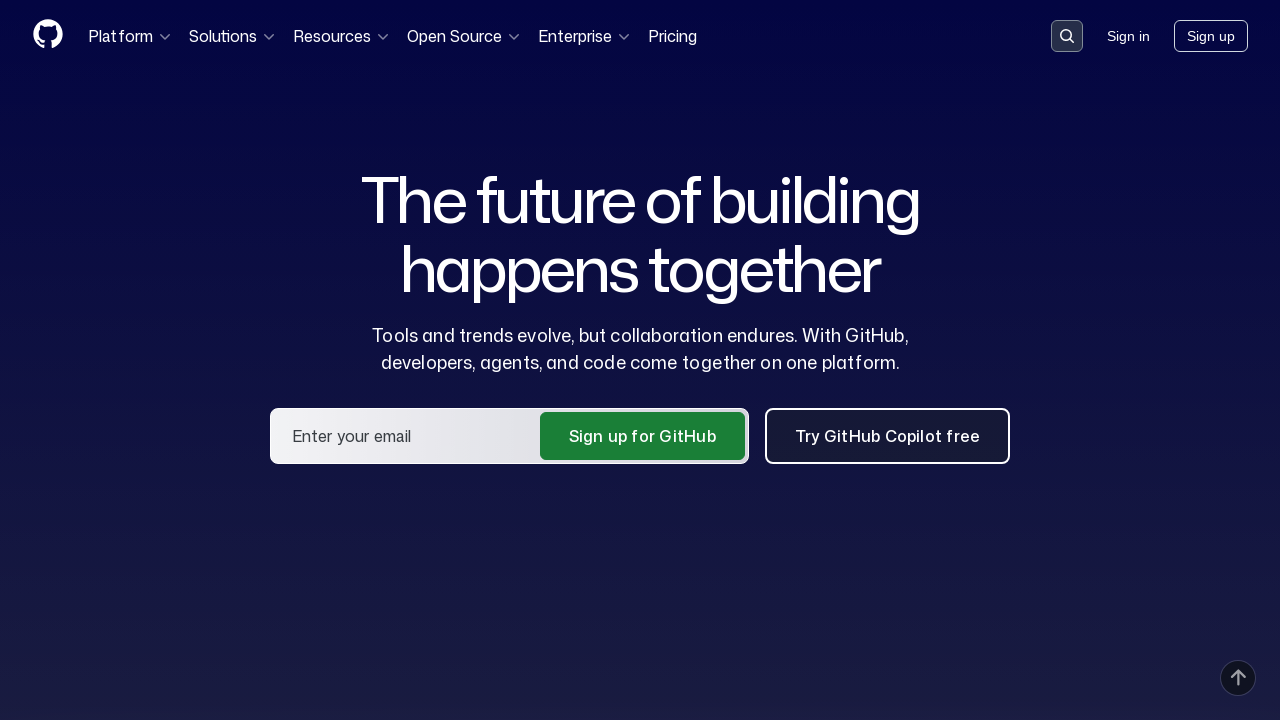

GitHub homepage fully loaded
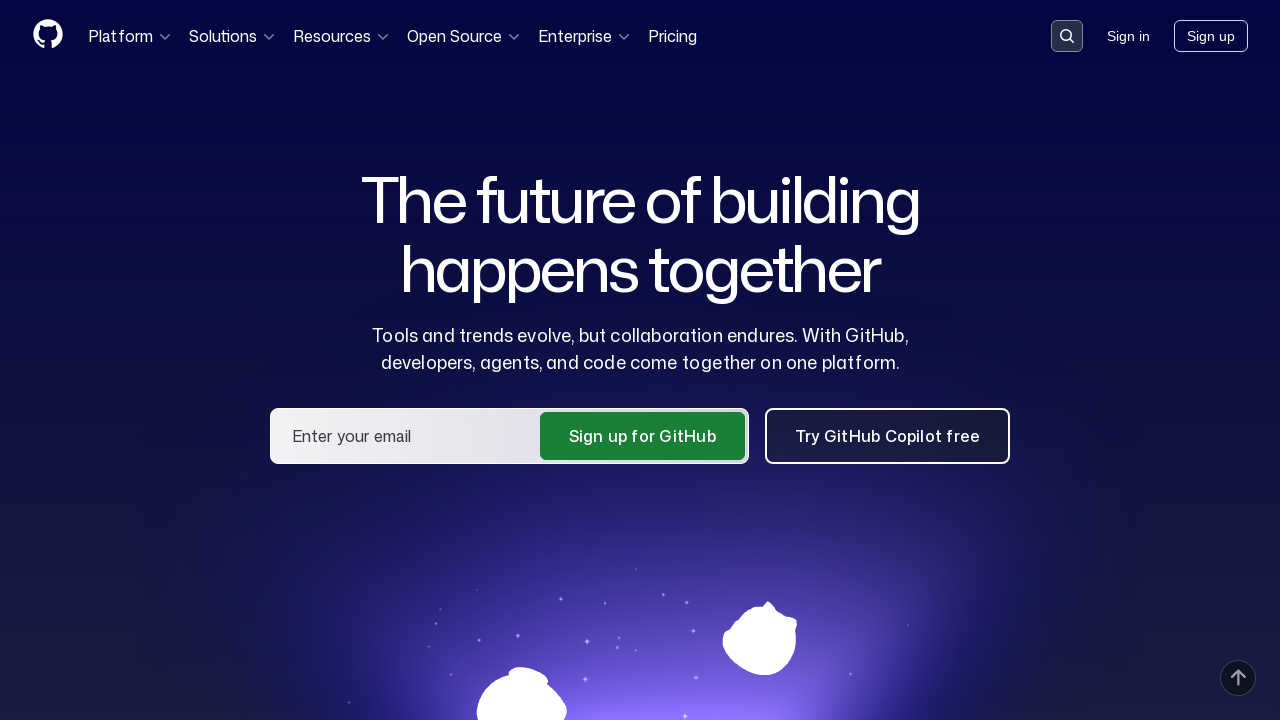

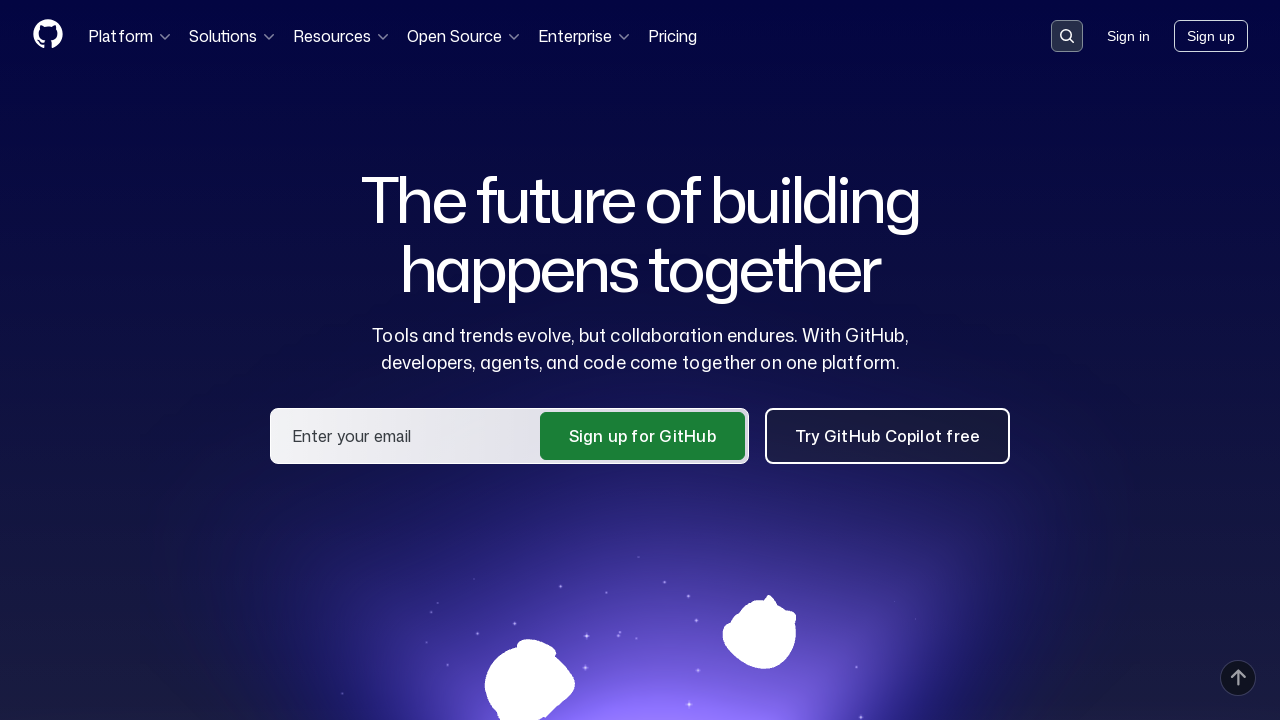